Tests dismissing a JavaScript confirm dialog by triggering it and dismissing the alert

Starting URL: http://the-internet.herokuapp.com/javascript_alerts

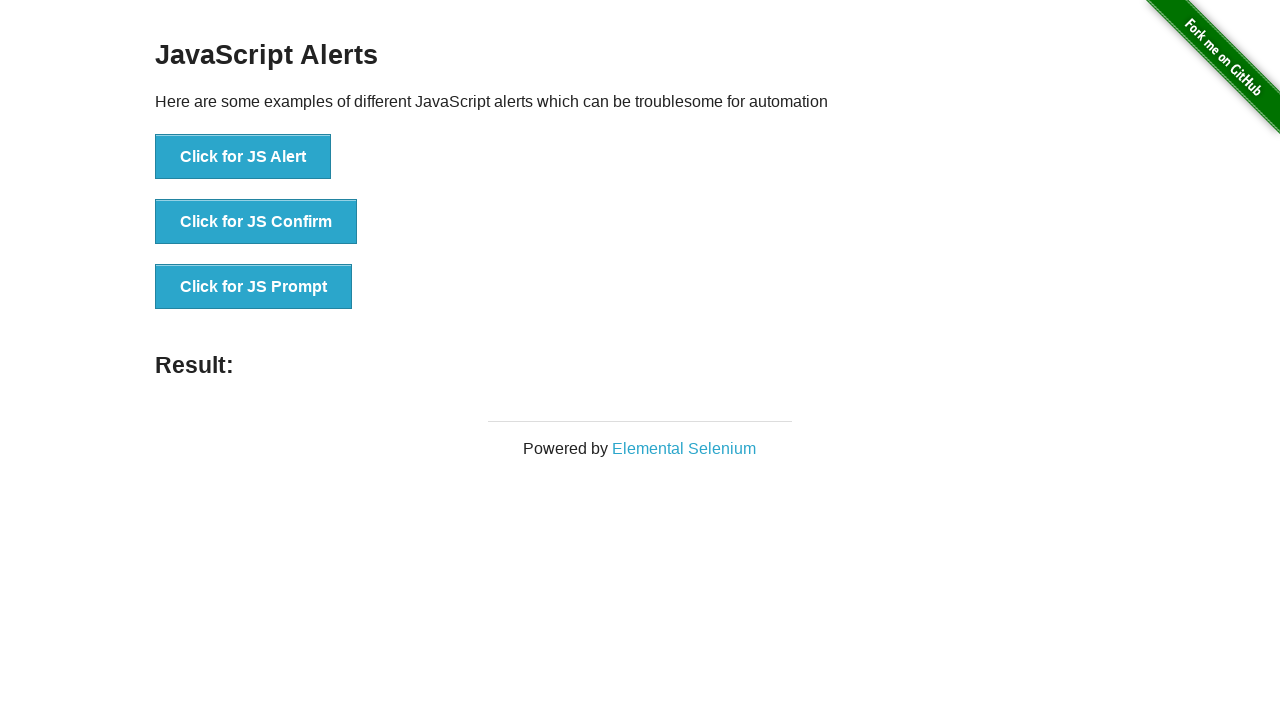

Set up dialog handler to dismiss confirm dialogs
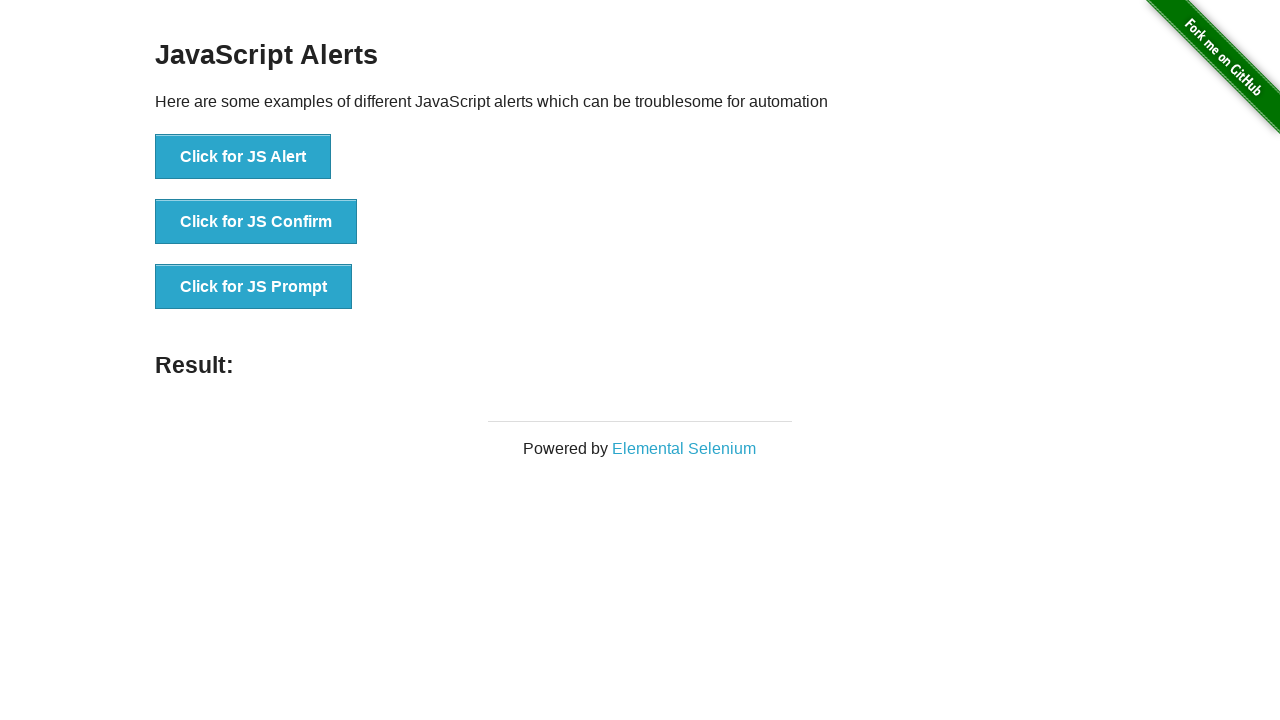

Clicked button to trigger JavaScript confirm dialog at (256, 222) on xpath=//button[@onclick='jsConfirm()']
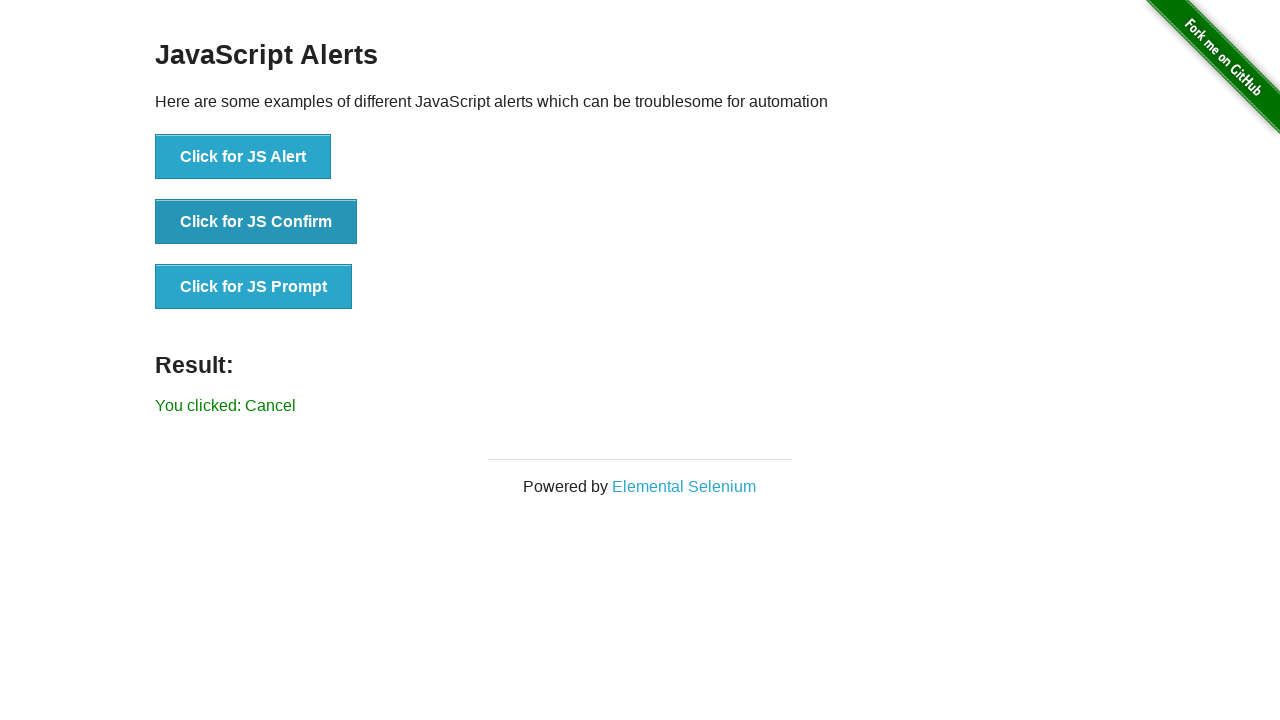

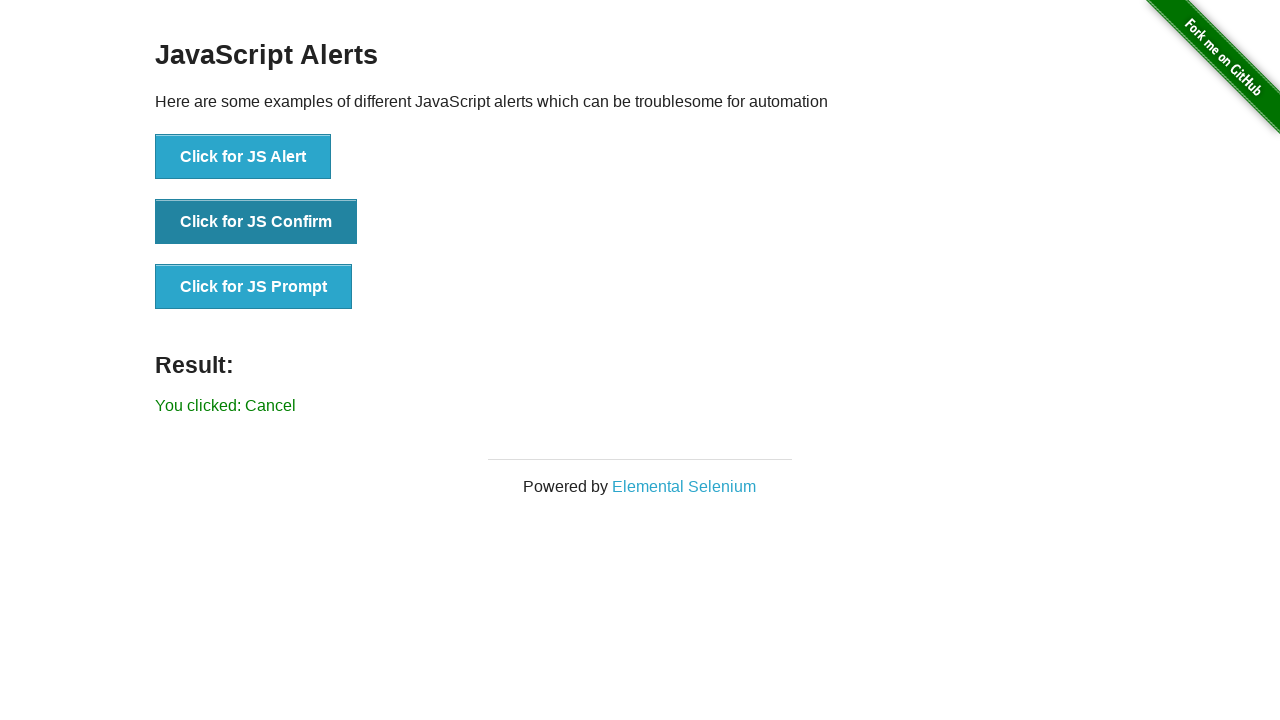